Tests that clicking the sign-in button without entering credentials displays an email warning message

Starting URL: https://login.venttu.com/

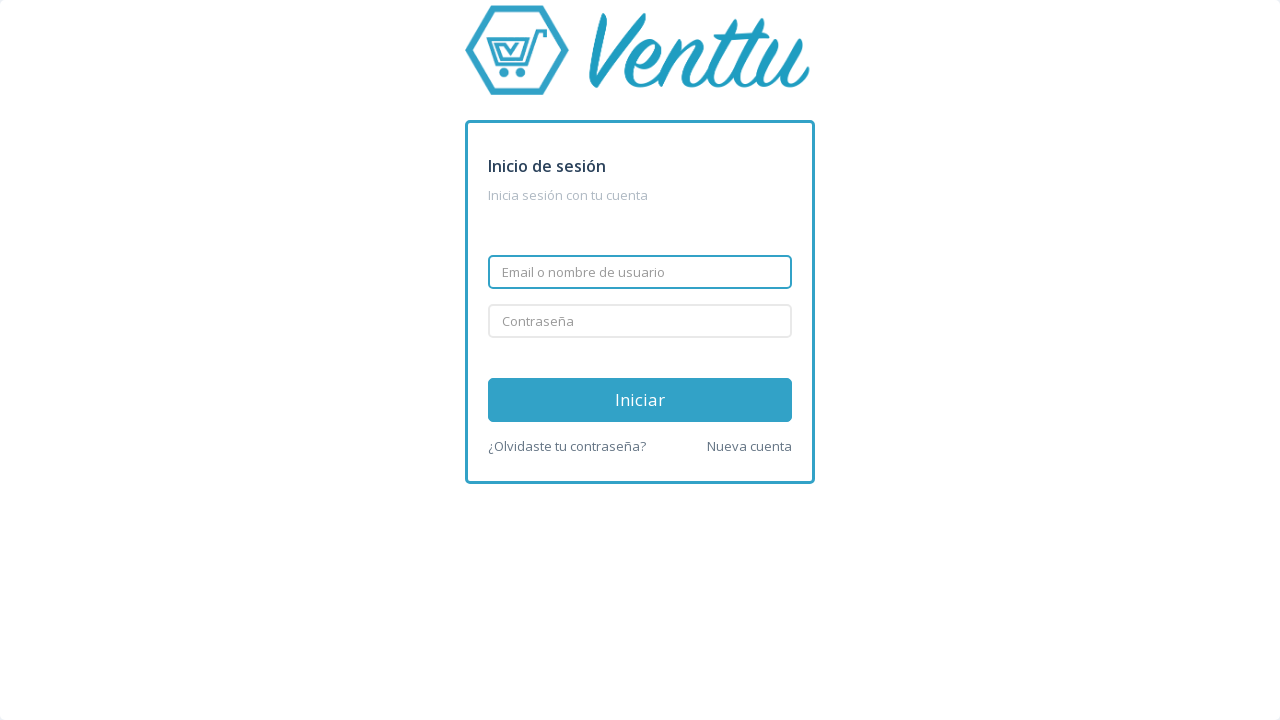

Sign-in button is visible on the login page
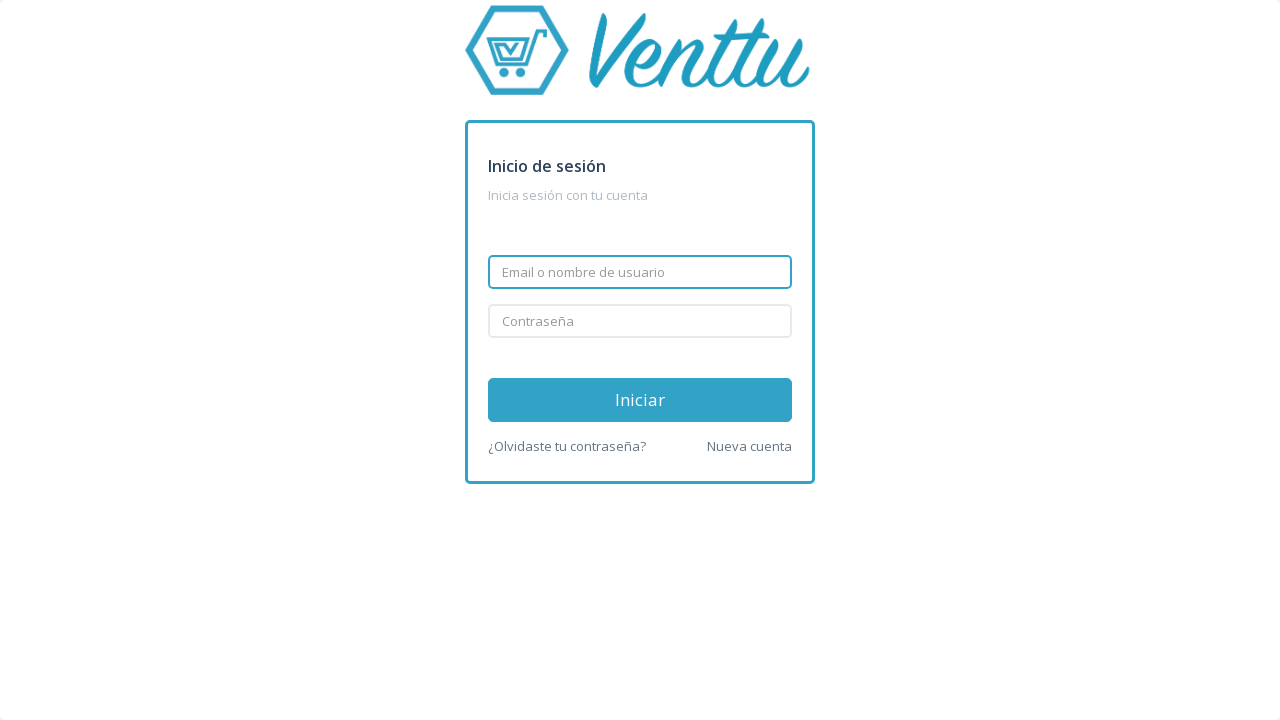

Clicked sign-in button without entering credentials at (640, 400) on #signInBtn
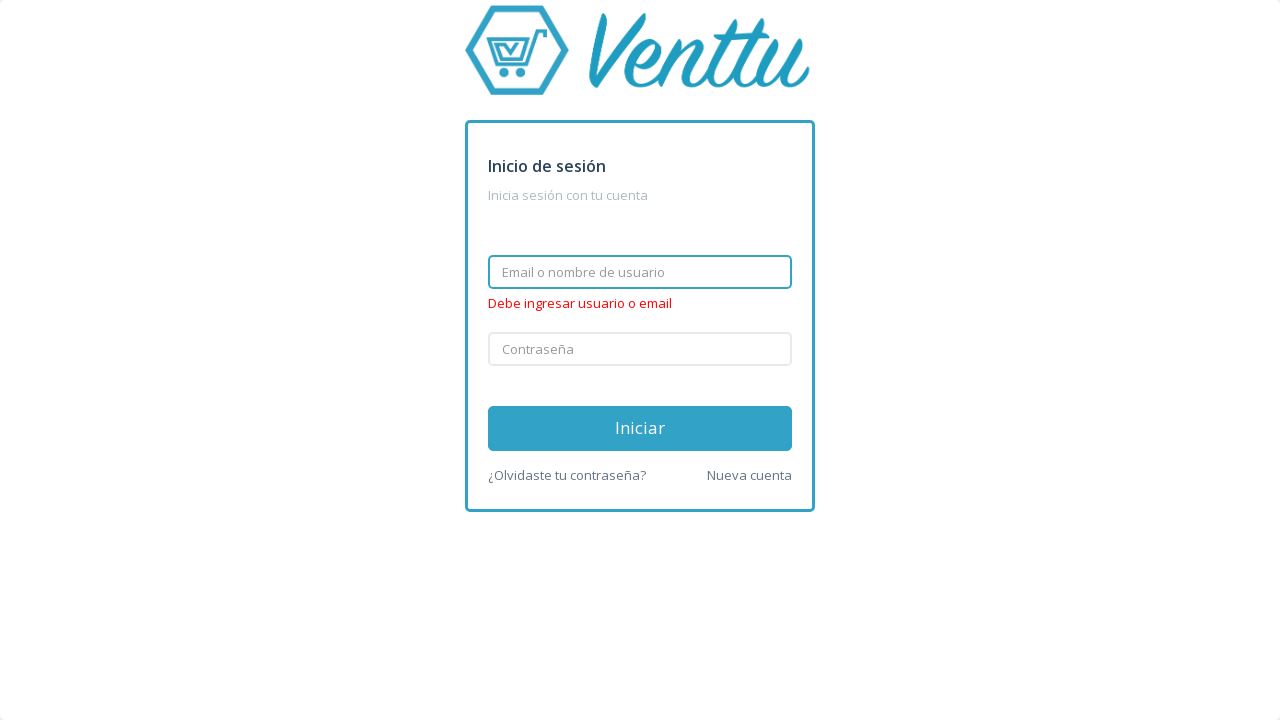

Email warning message is displayed
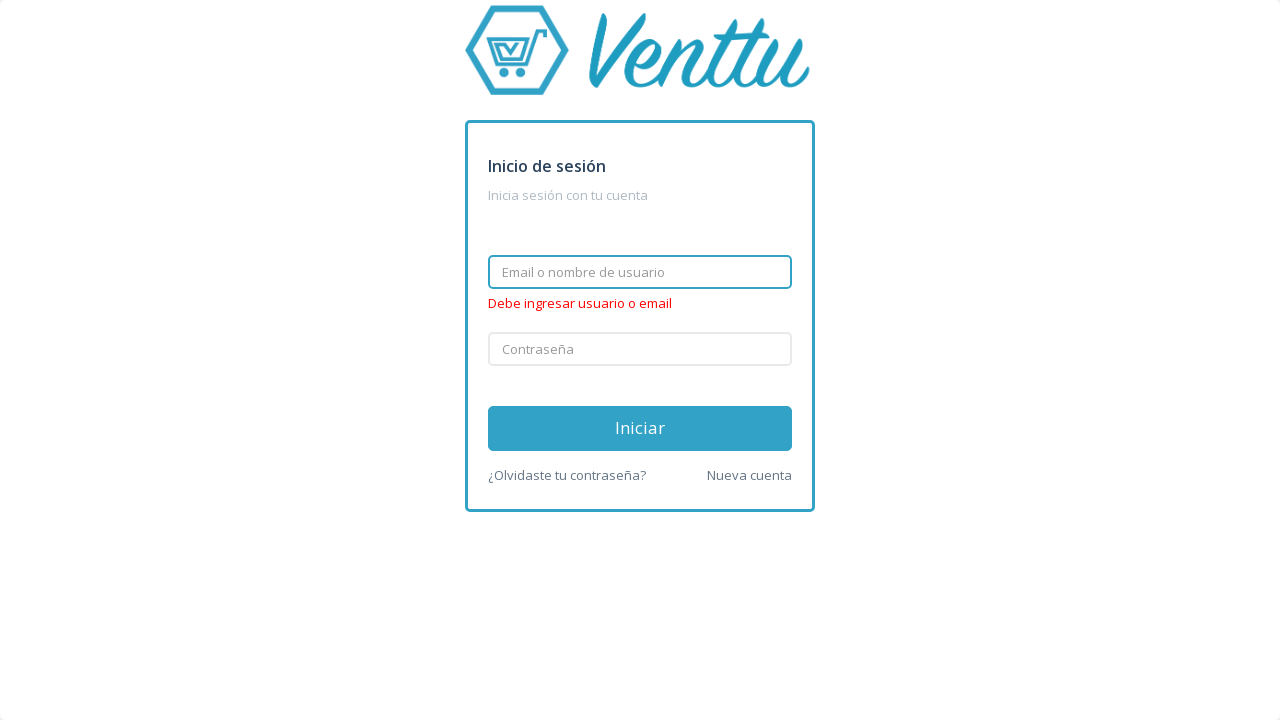

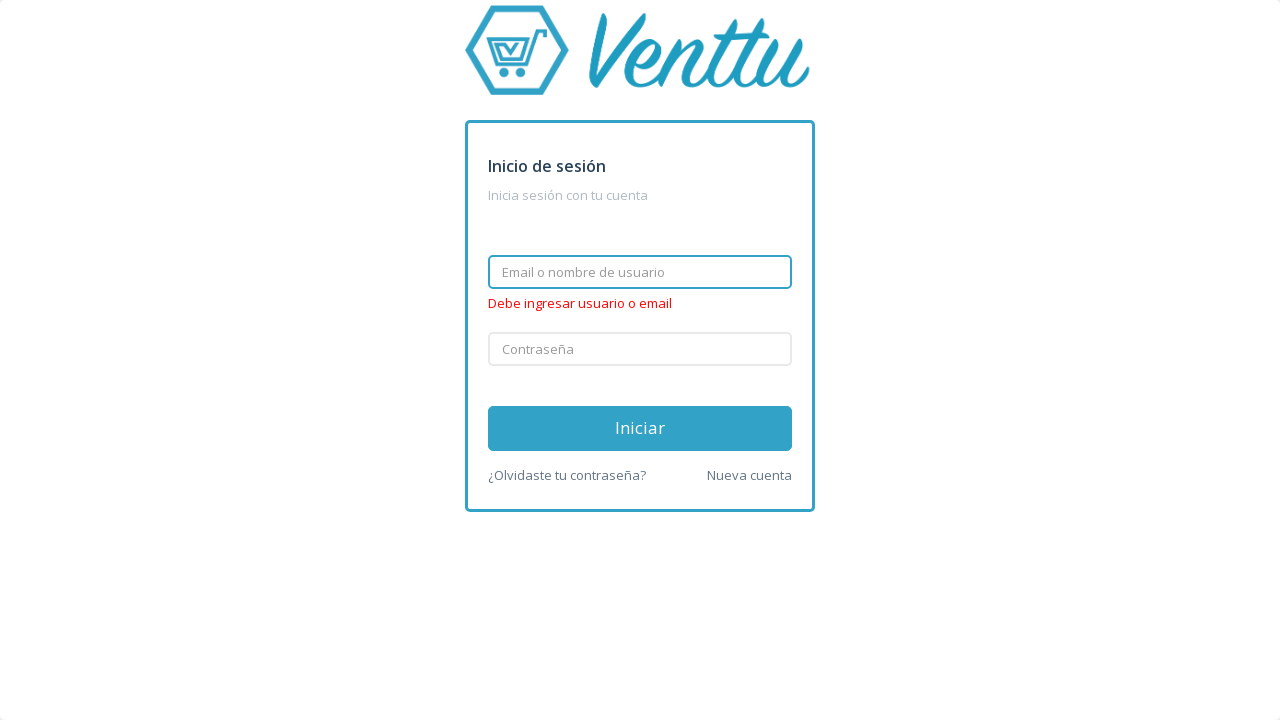